Tests that the Clear completed button displays correct text

Starting URL: https://demo.playwright.dev/todomvc

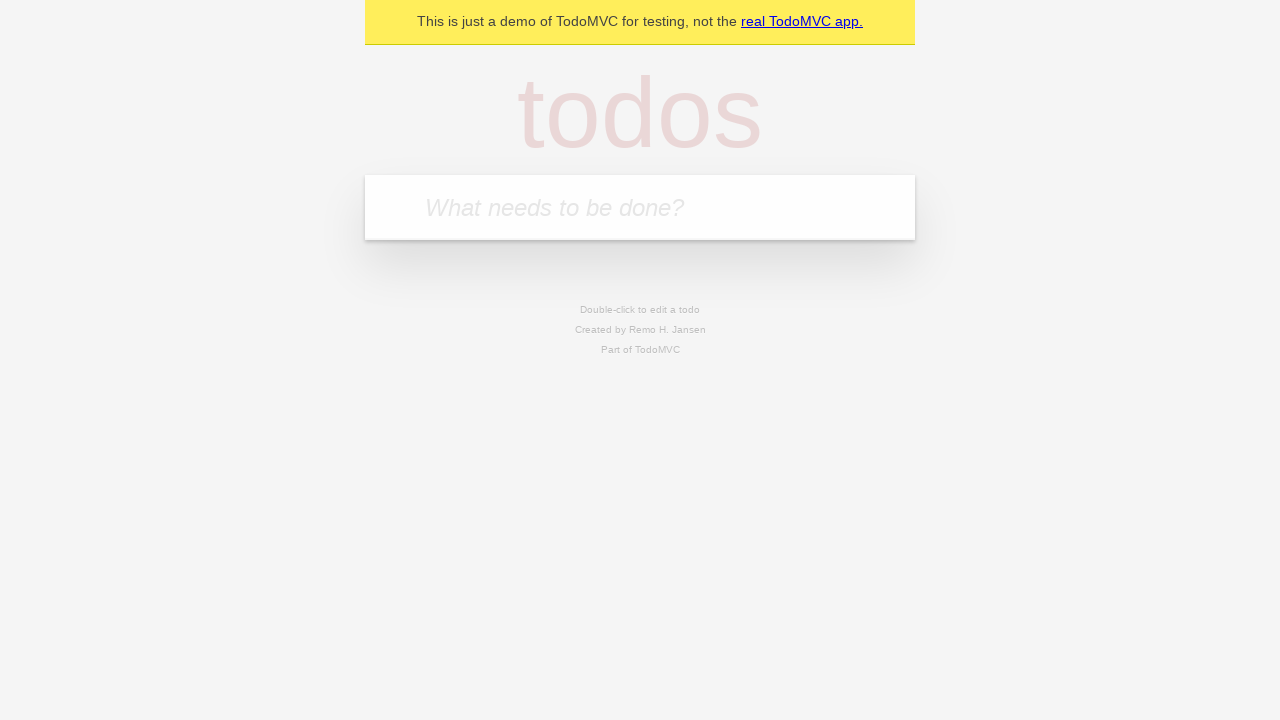

Filled new-todo input with 'buy some cheese' on .new-todo
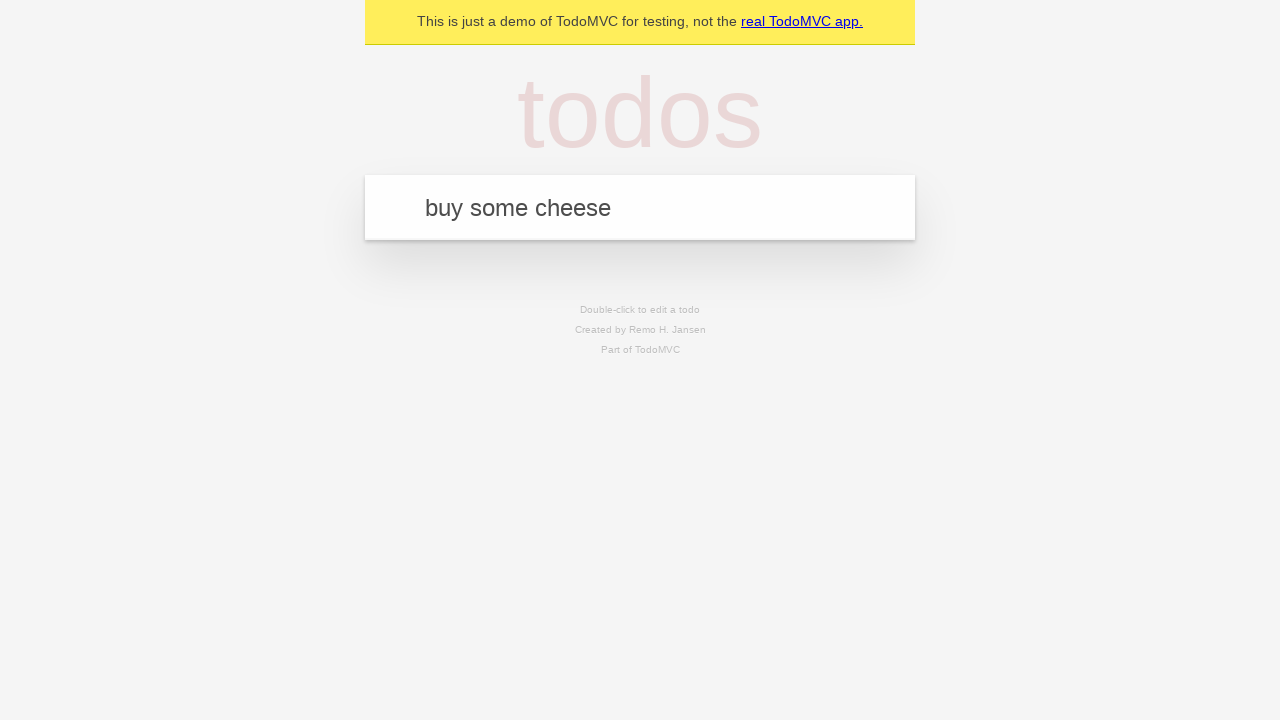

Pressed Enter to create first todo on .new-todo
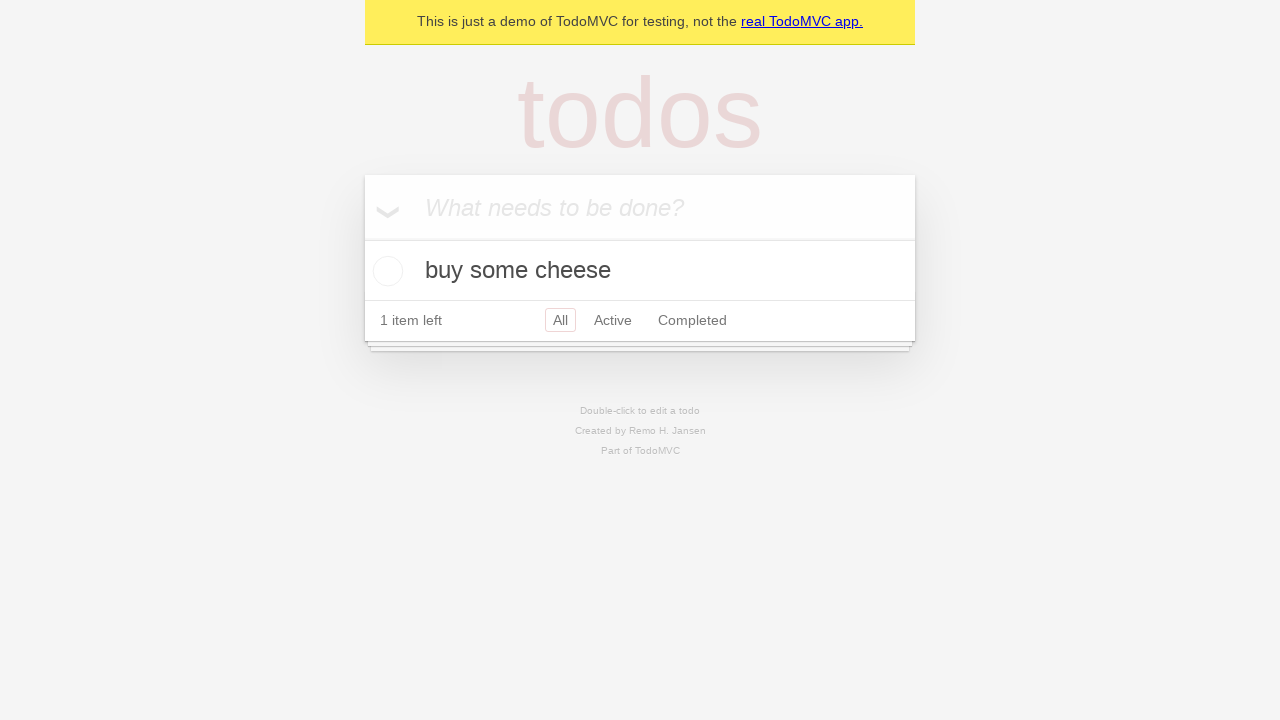

Filled new-todo input with 'feed the cat' on .new-todo
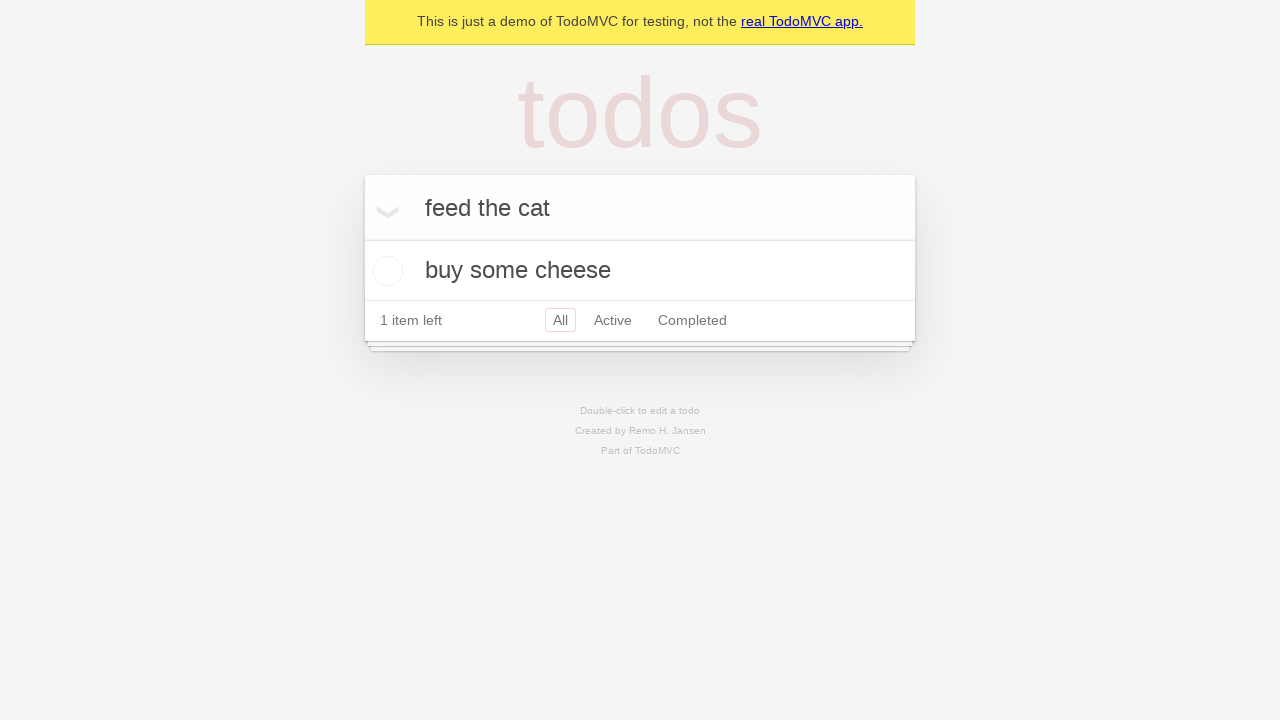

Pressed Enter to create second todo on .new-todo
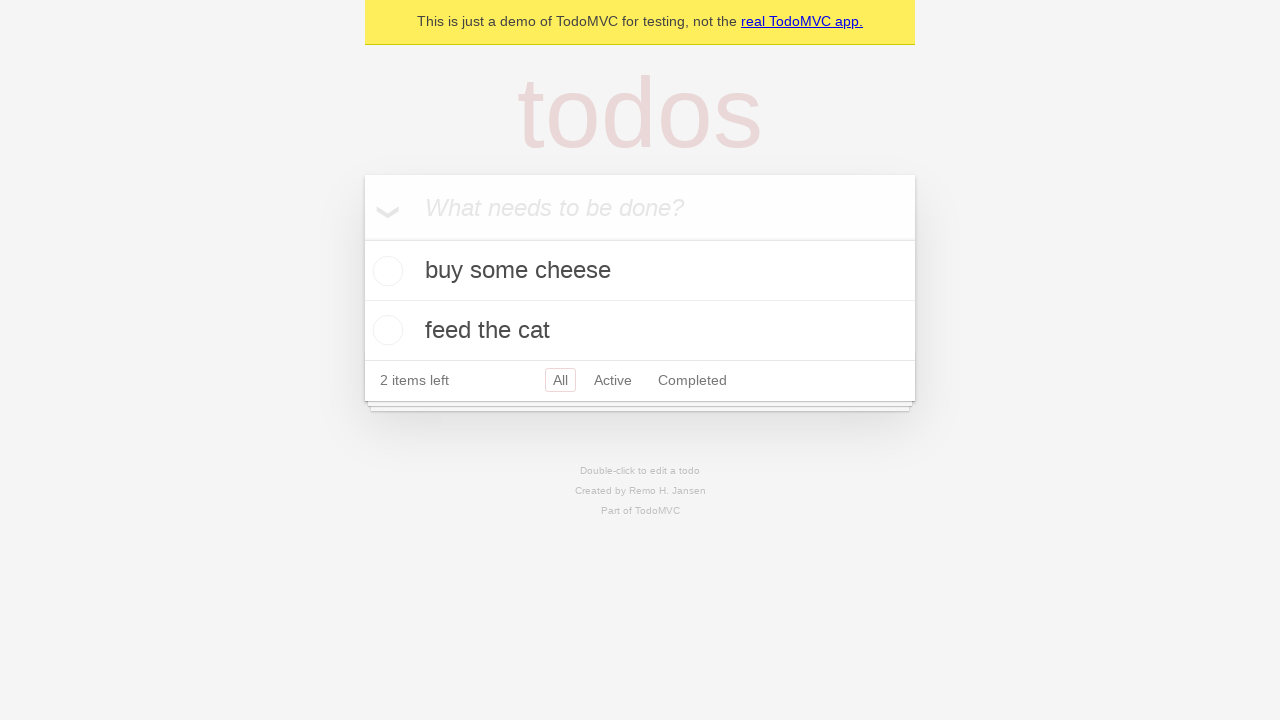

Filled new-todo input with 'book a doctors appointment' on .new-todo
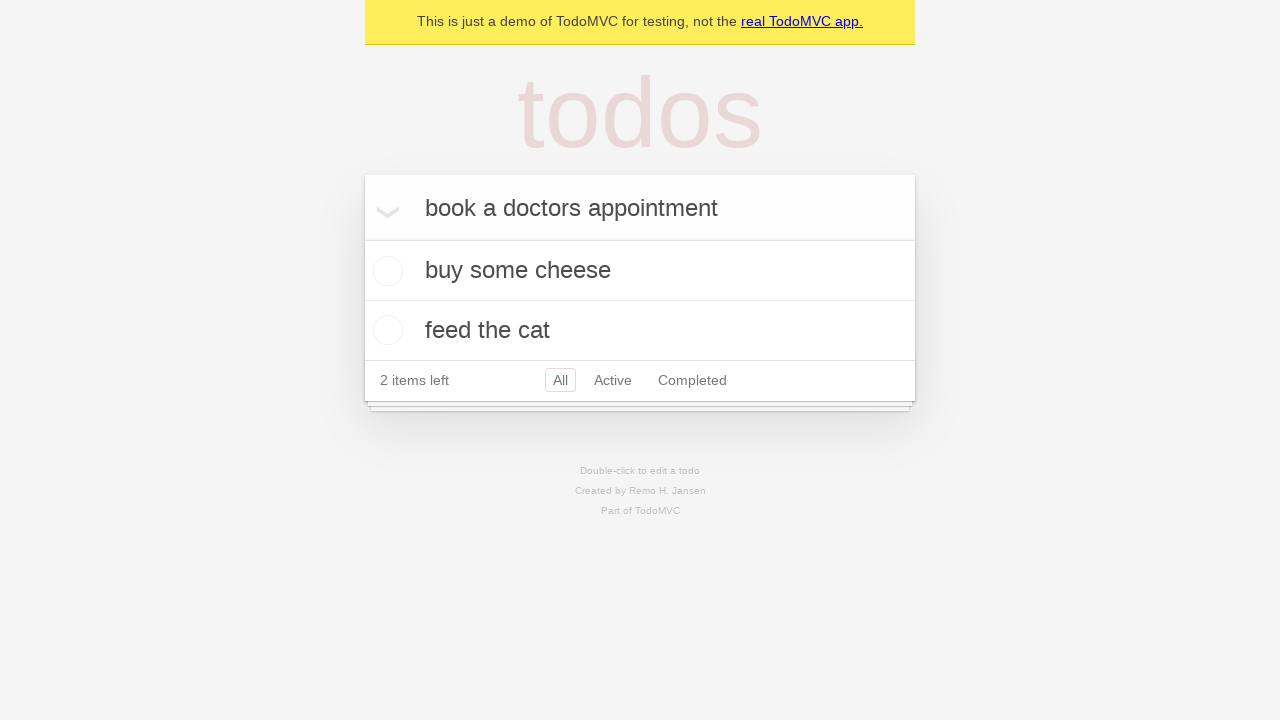

Pressed Enter to create third todo on .new-todo
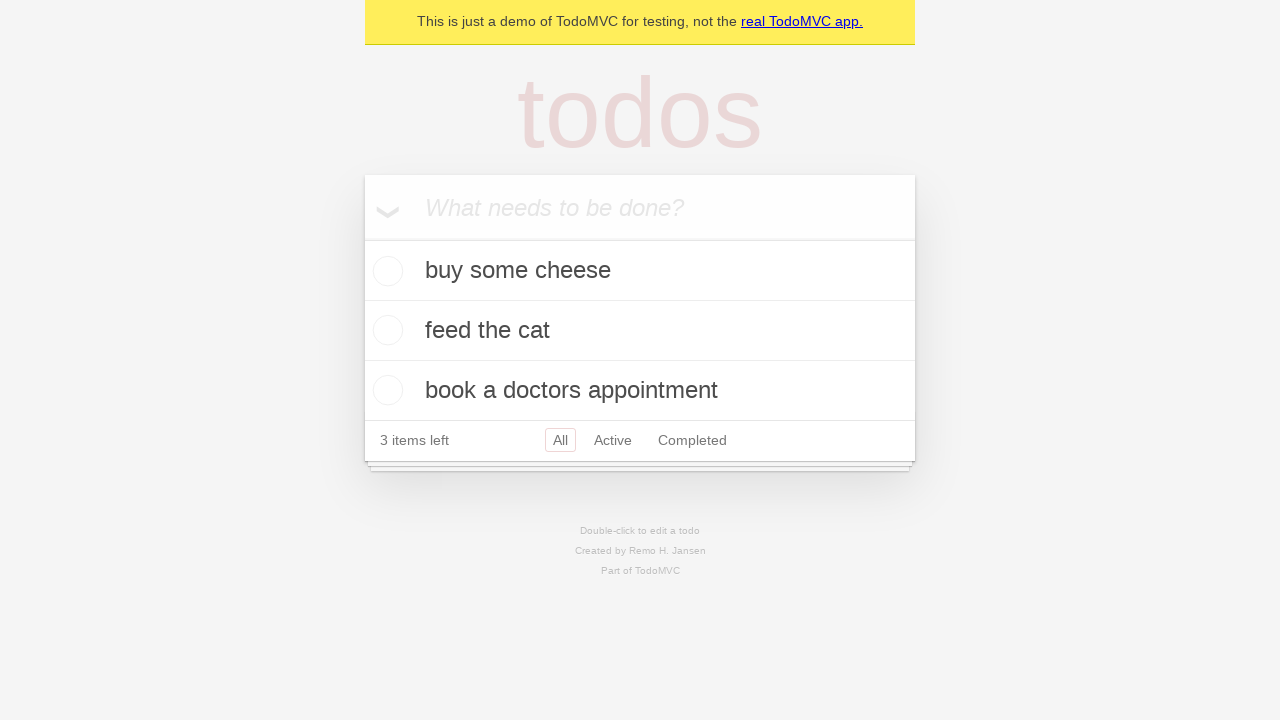

Waited for third todo item to be visible
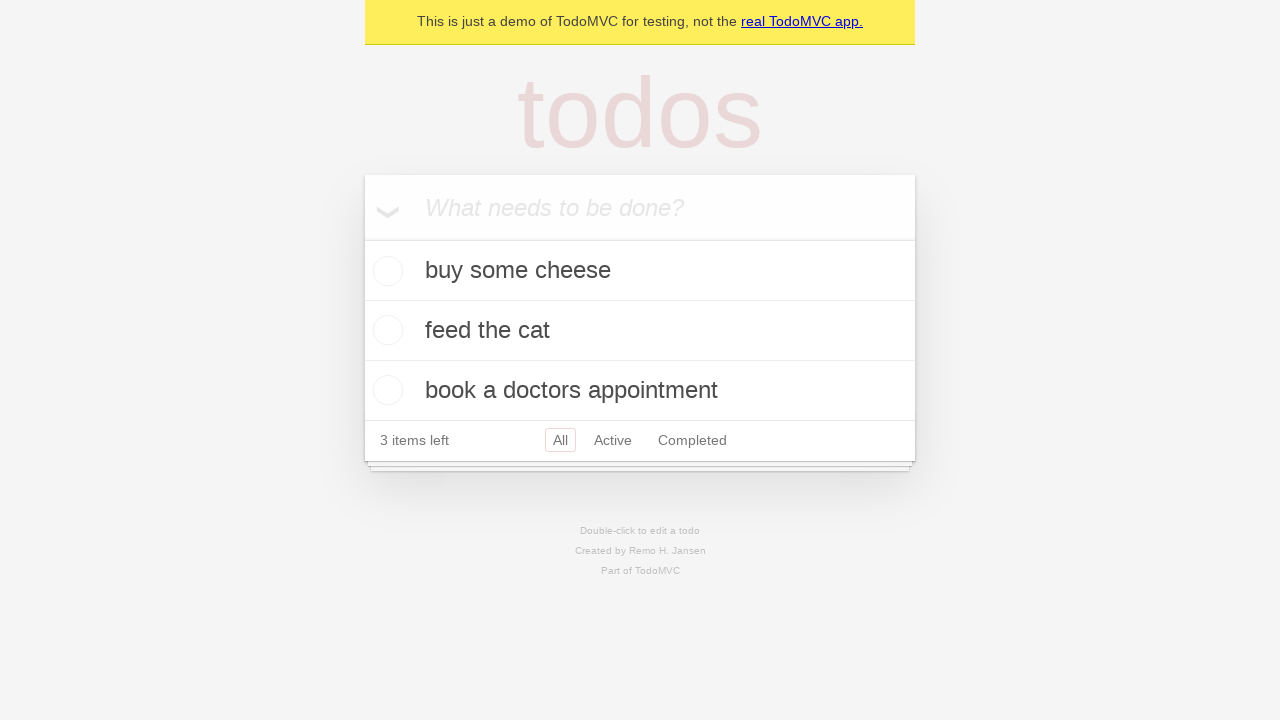

Checked the first todo item at (385, 271) on .todo-list li .toggle >> nth=0
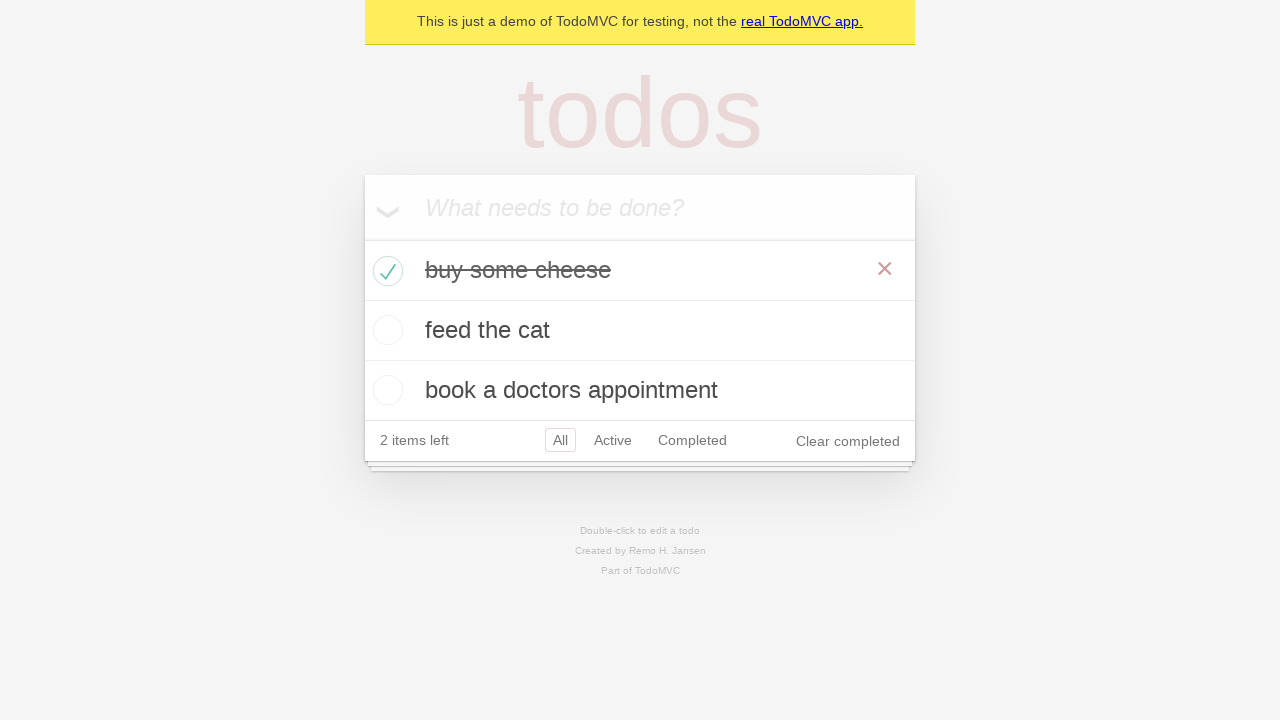

Clear completed button is now visible
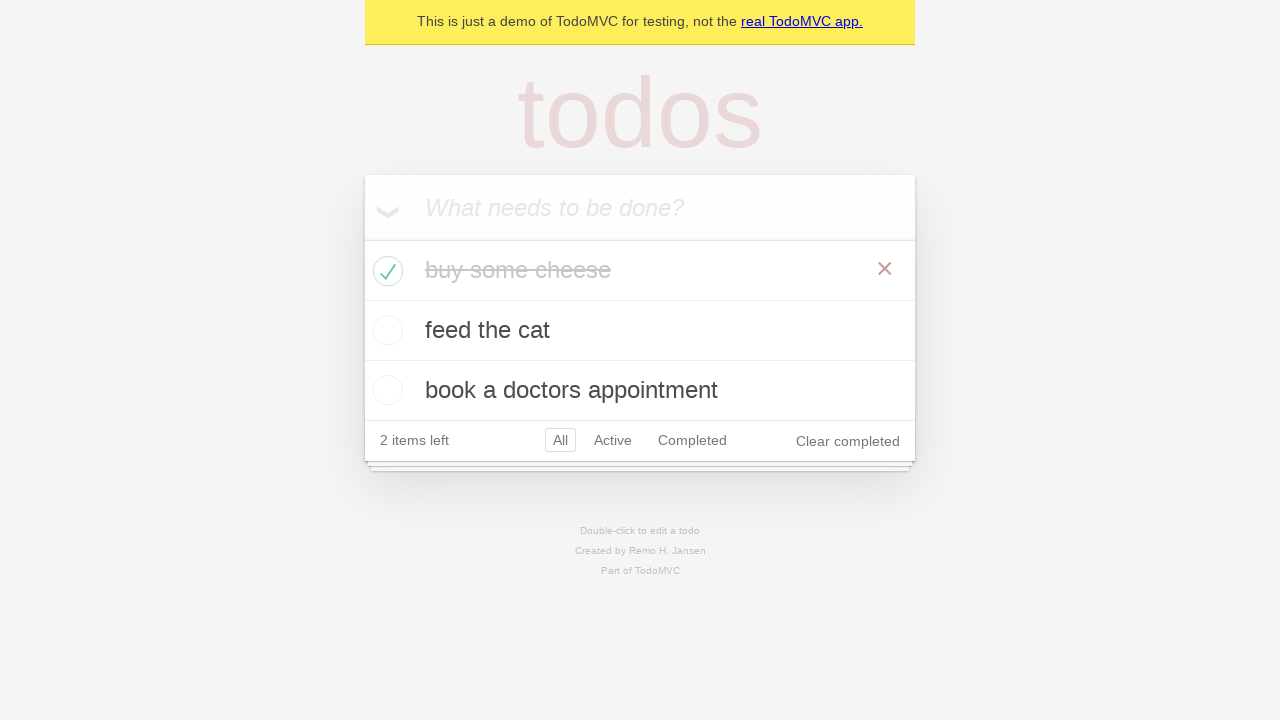

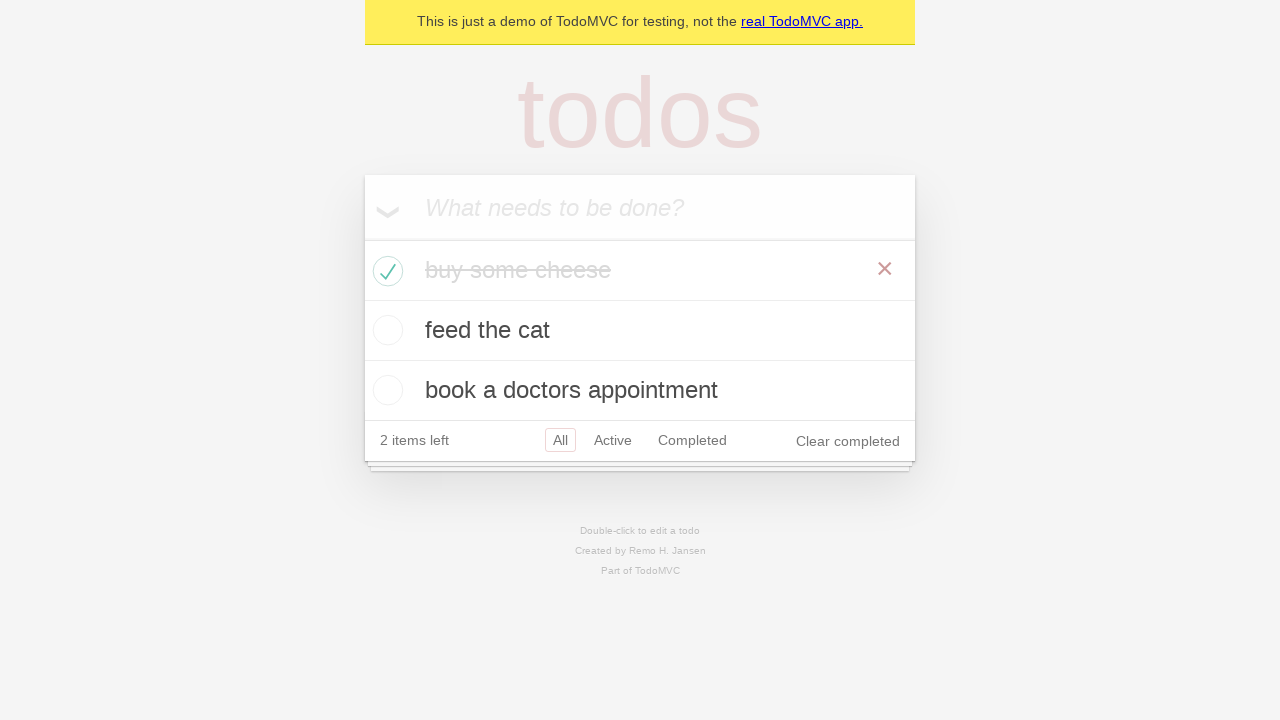